Tests confirm dialog by clicking confirm button and accepting it

Starting URL: https://demoqa.com/alerts

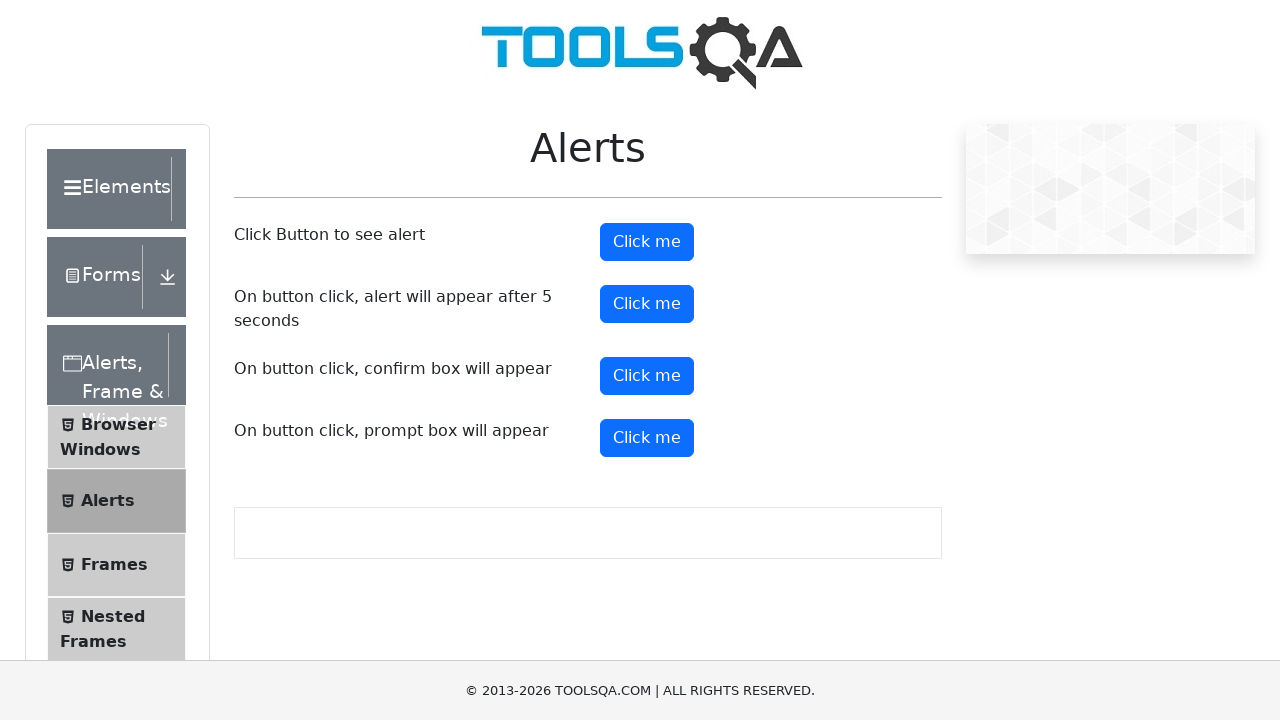

Set up dialog handler to accept confirm dialog
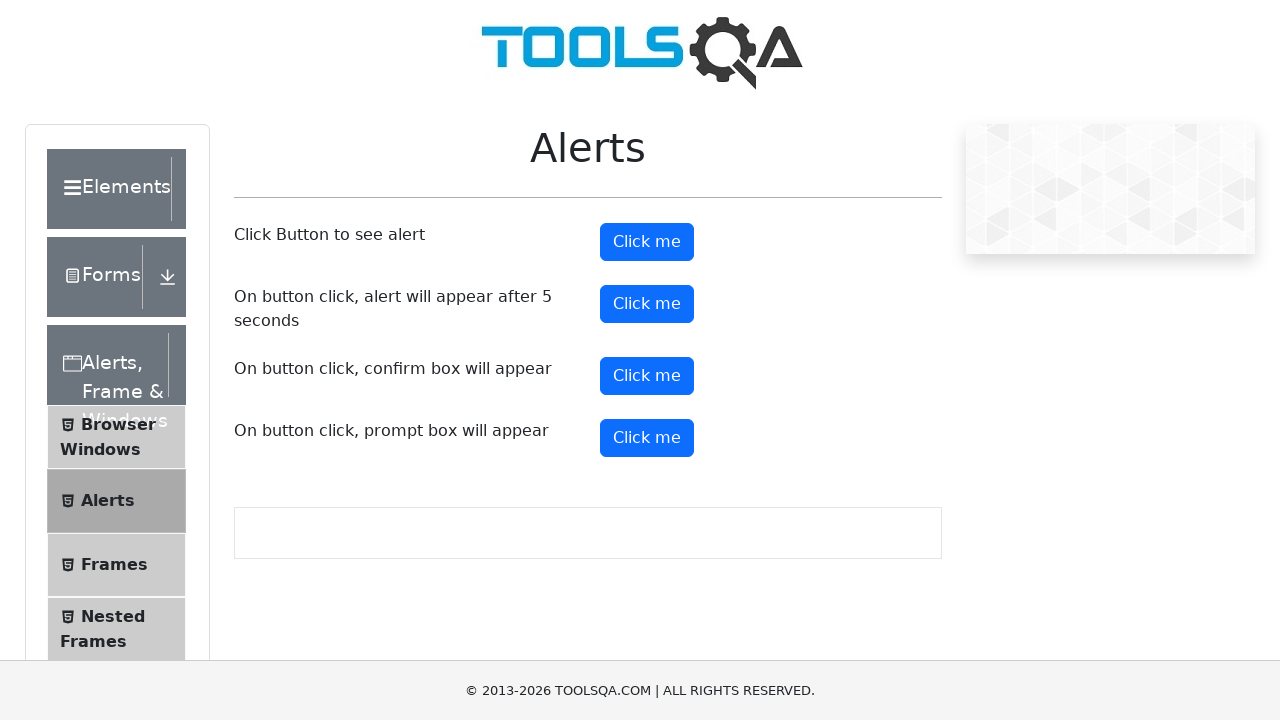

Clicked confirm button to trigger confirm dialog at (647, 376) on #confirmButton
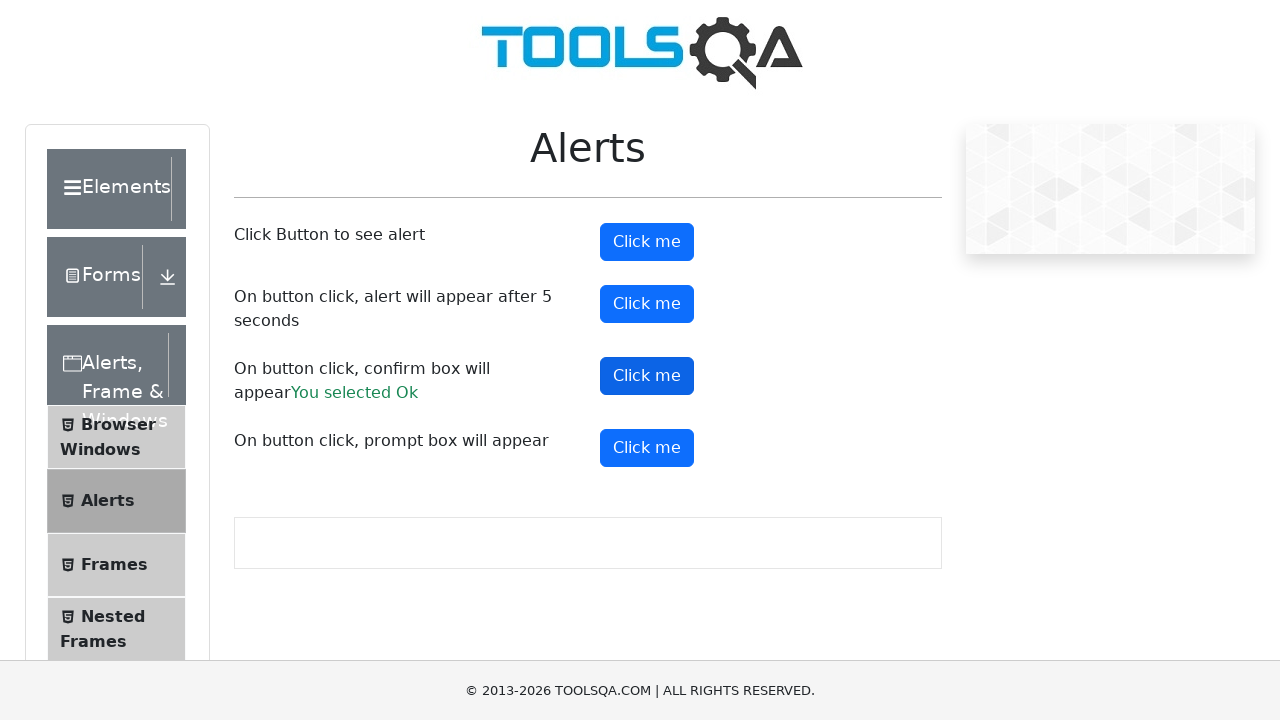

Verified confirmation result message 'You selected Ok' appeared
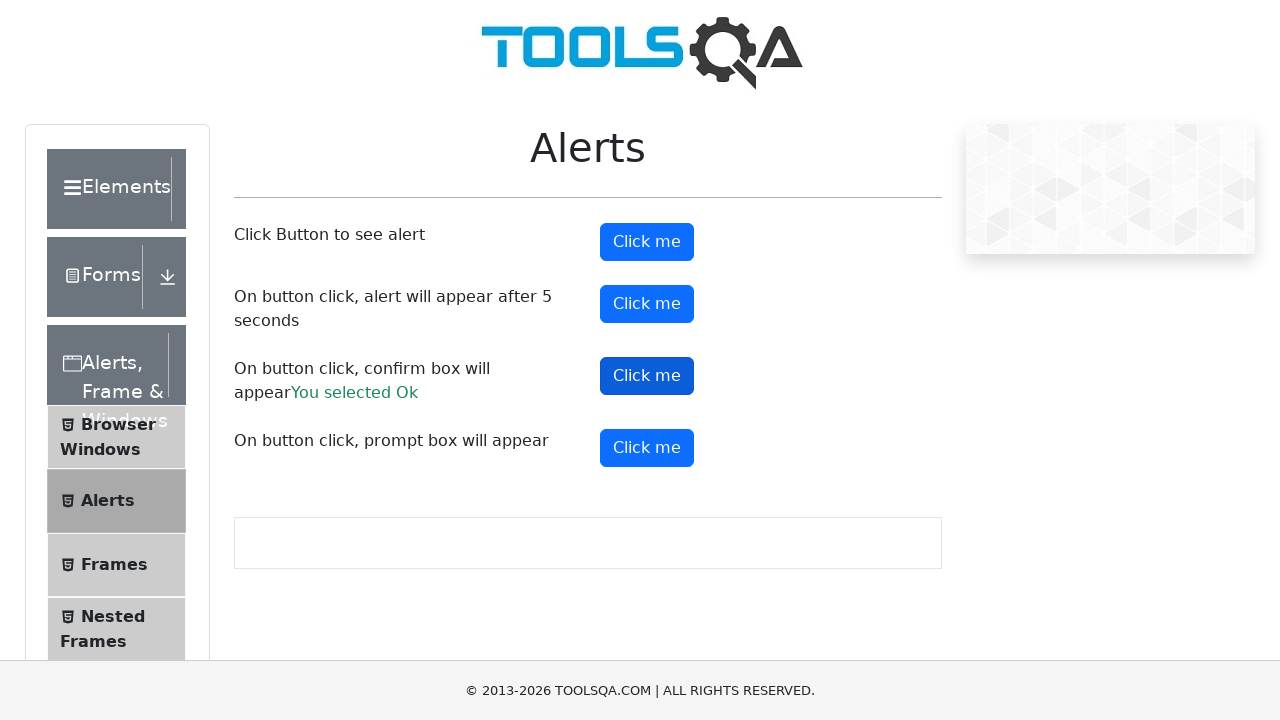

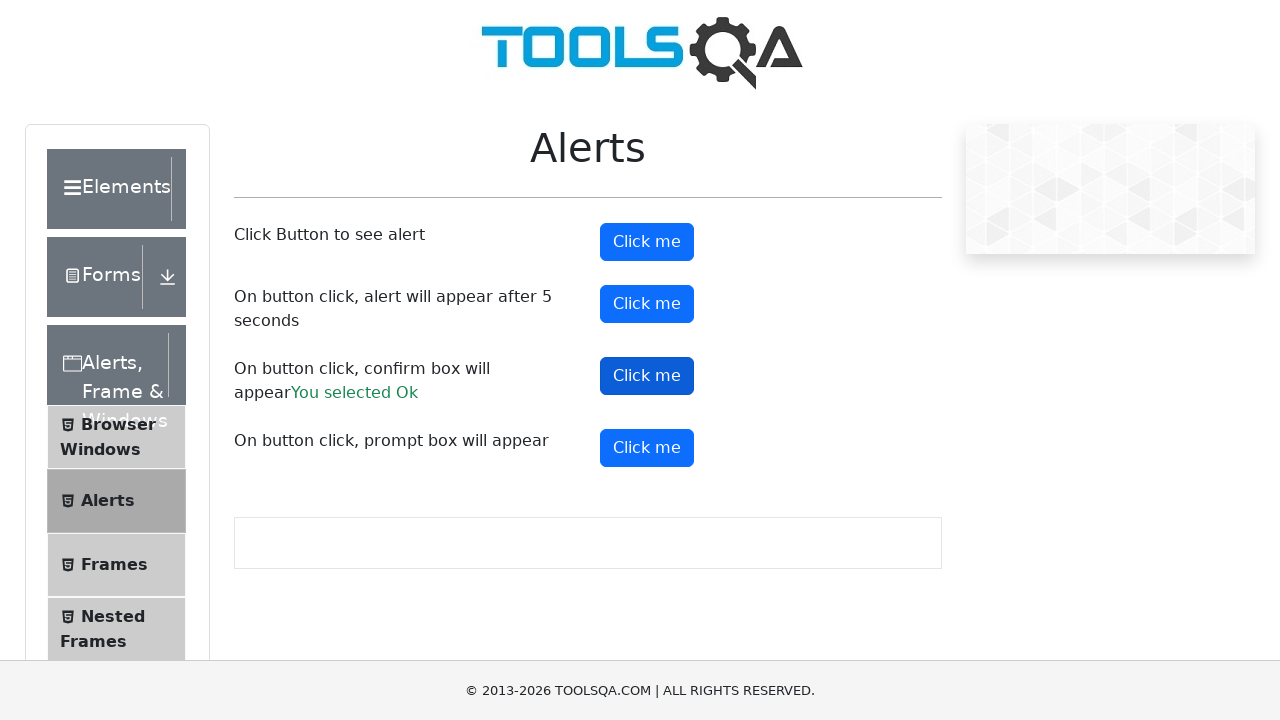